Tests footer link navigation by counting links in different footer sections and opening first section links in new tabs to verify they load correctly

Starting URL: https://rahulshettyacademy.com/AutomationPractice/

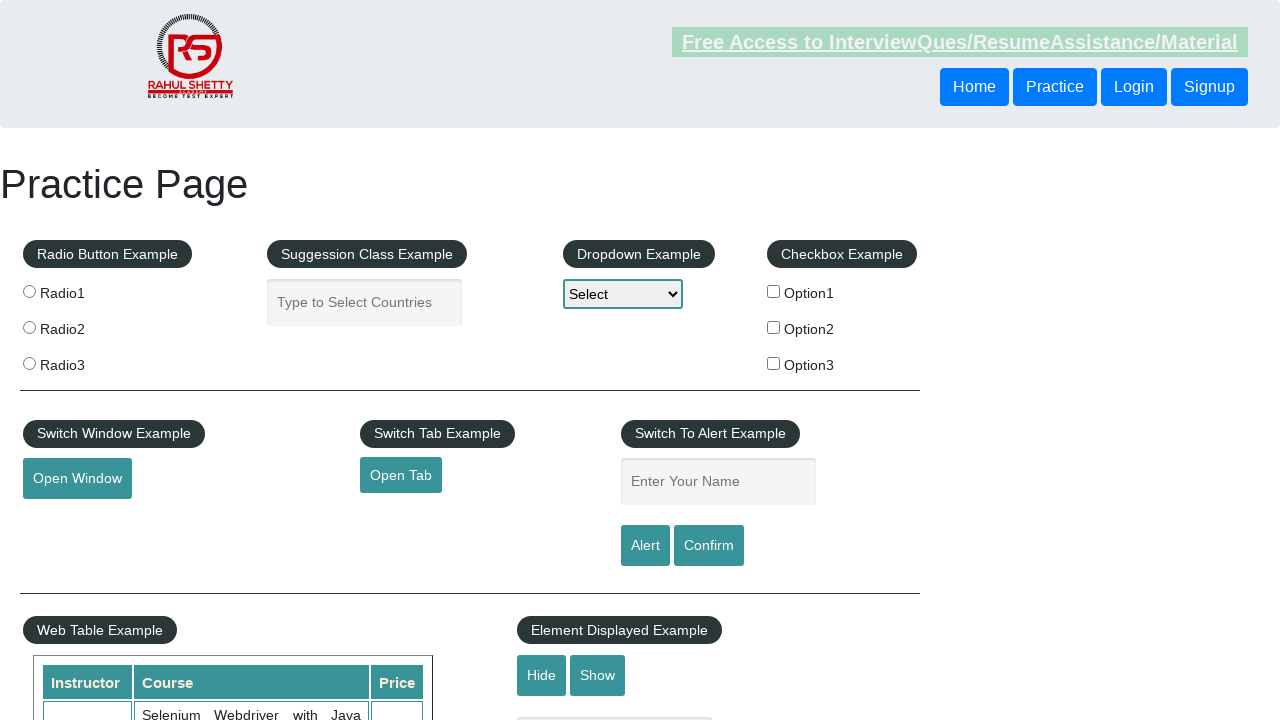

Counted all links on page: 27 total links found
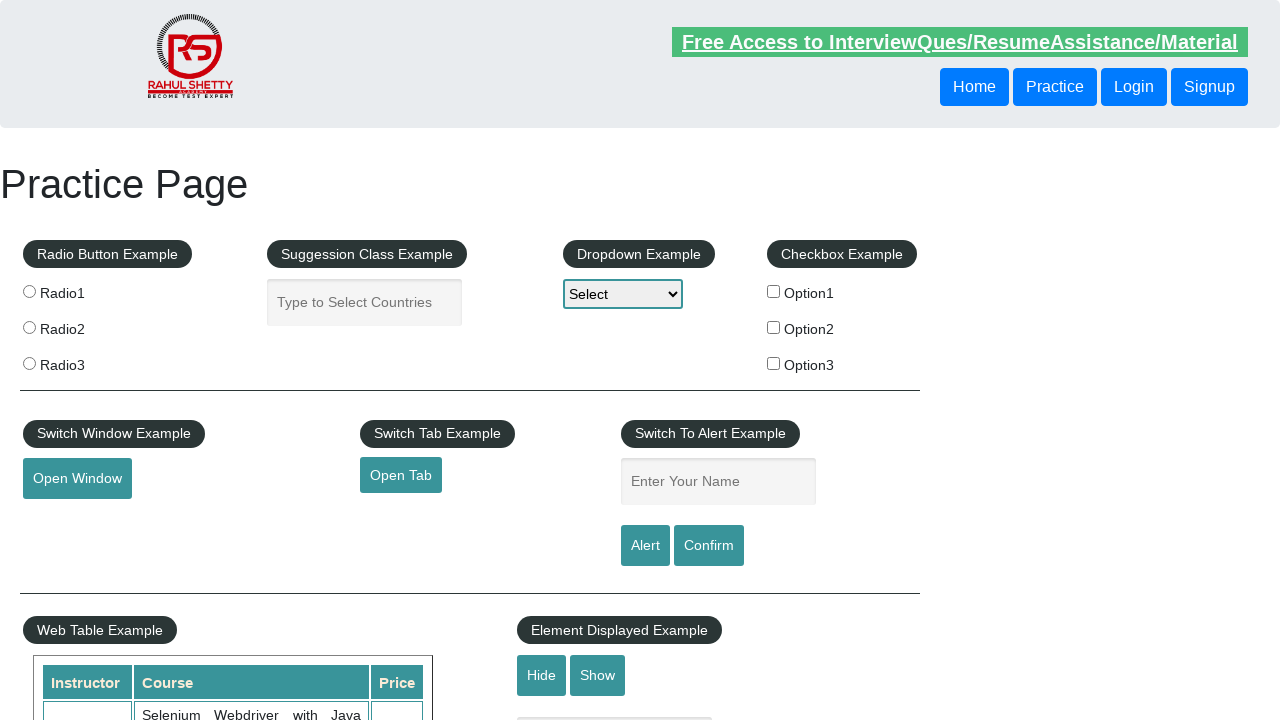

Counted footer links: 20 links in footer section
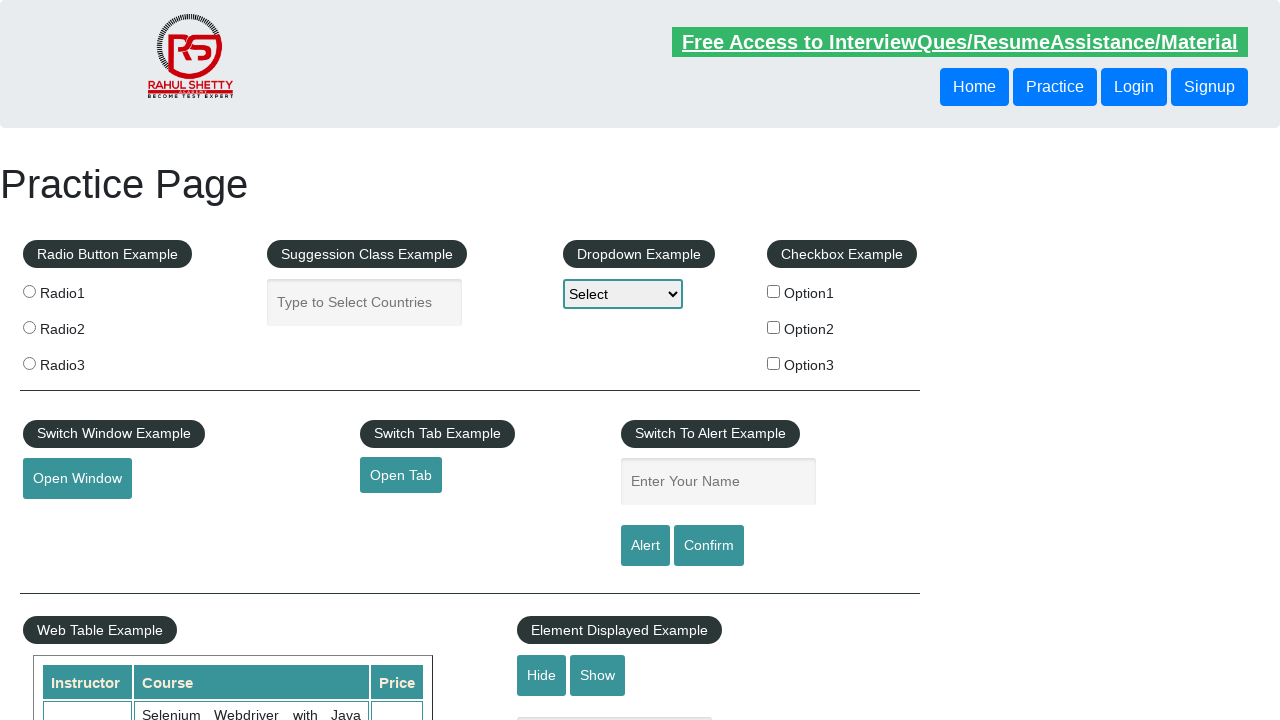

Retrieved first footer section links: 4 links
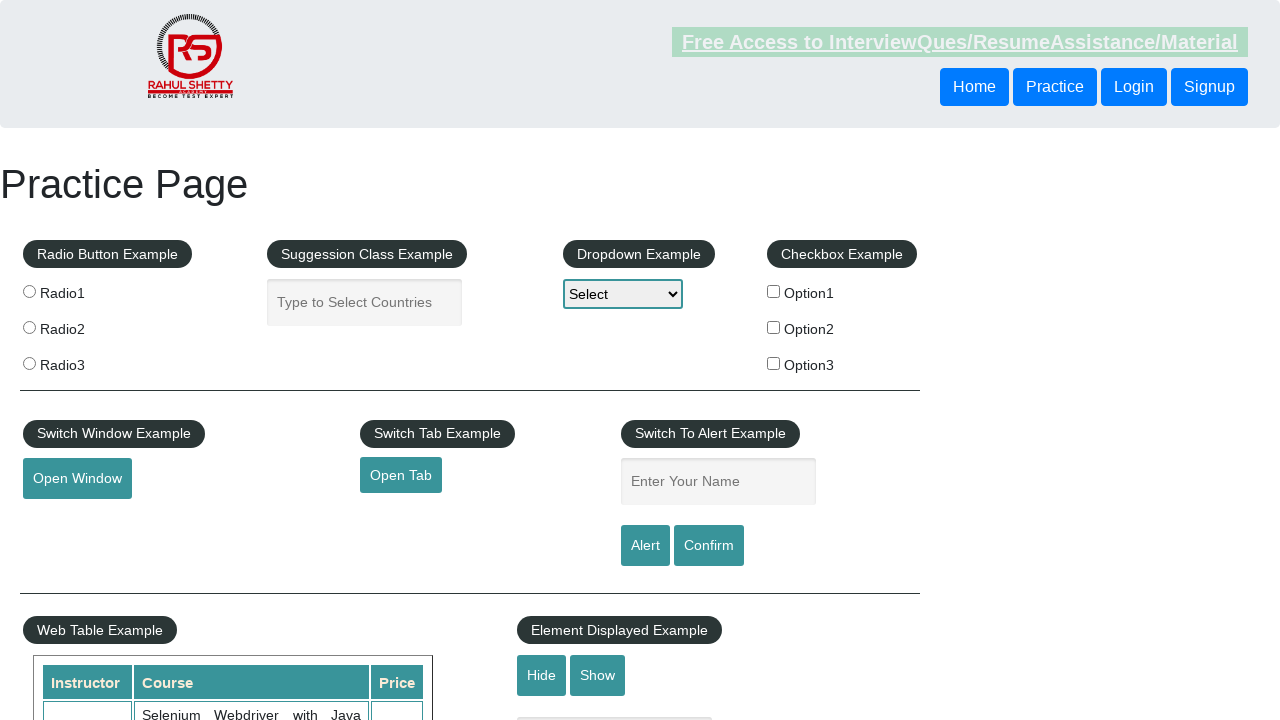

Retrieved and printed second footer section links: 5 links
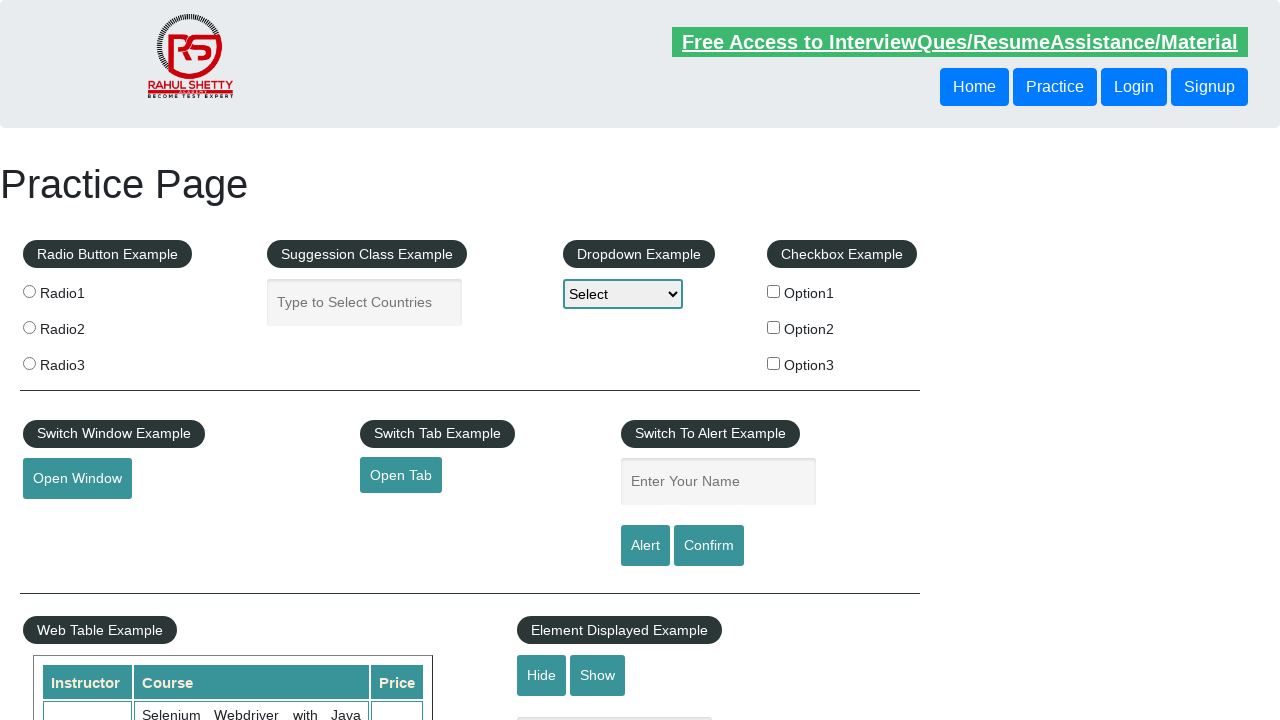

Retrieved and printed third footer section links: 5 links
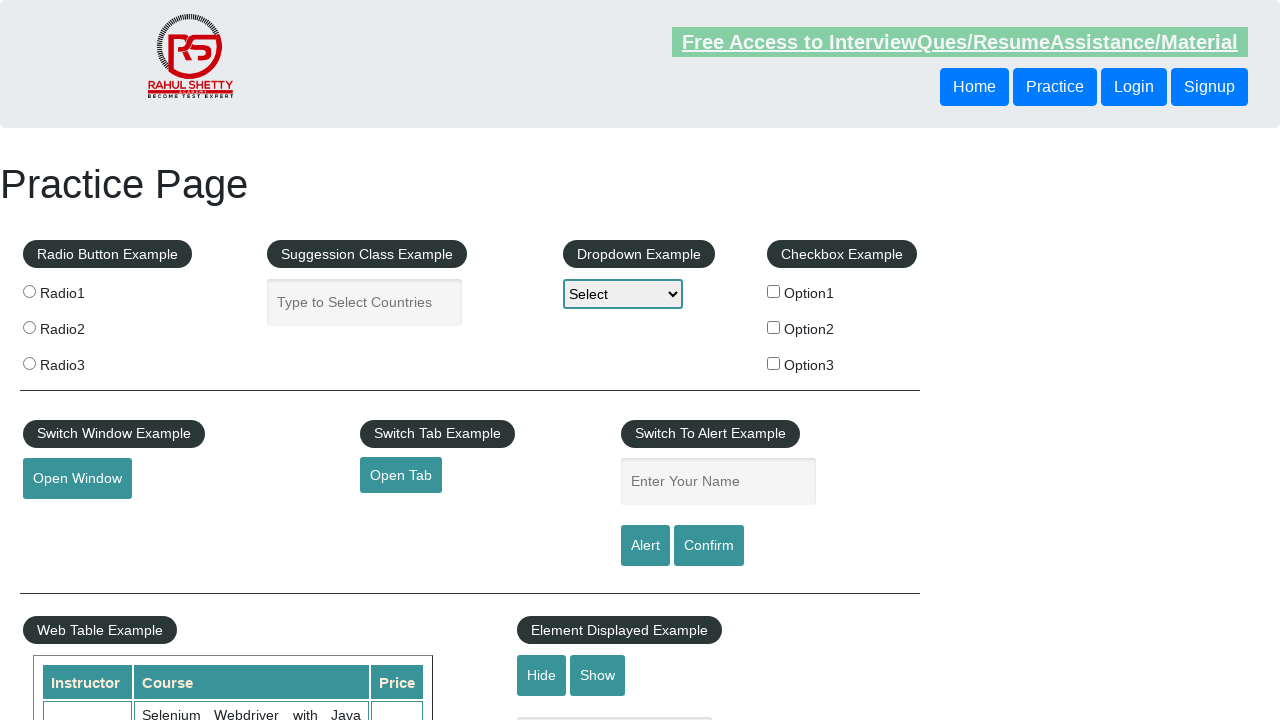

Retrieved and printed fourth footer section links: 5 links
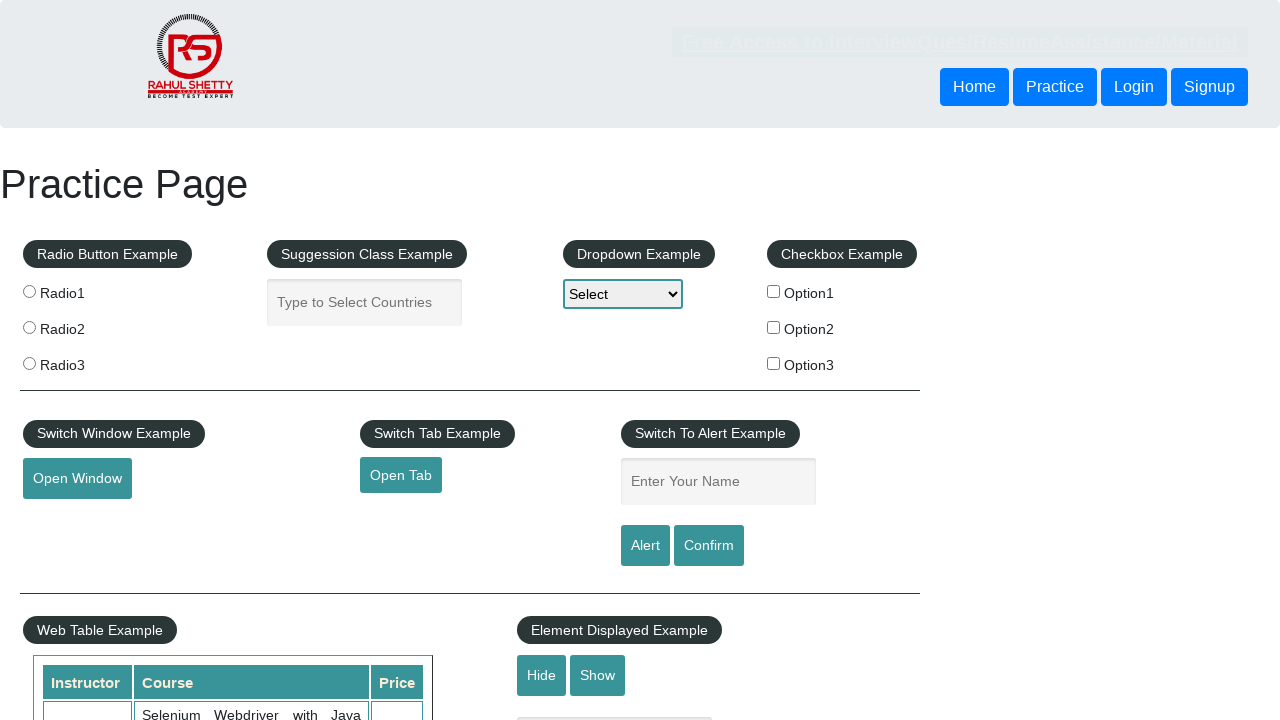

Processing first section link 1: REST API
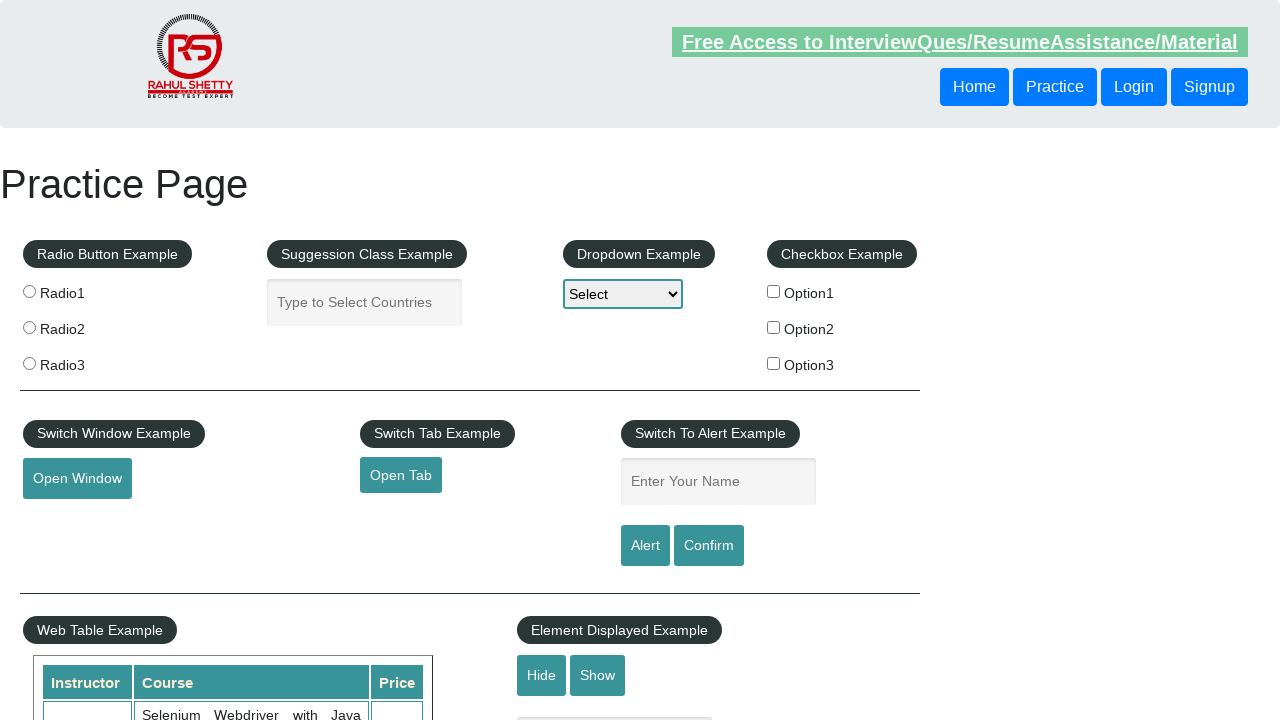

Opened link 'REST API' in new tab at (68, 520) on xpath=//div[@id='gf-BIG']/descendant::td[1]/ul/li/a >> nth=0
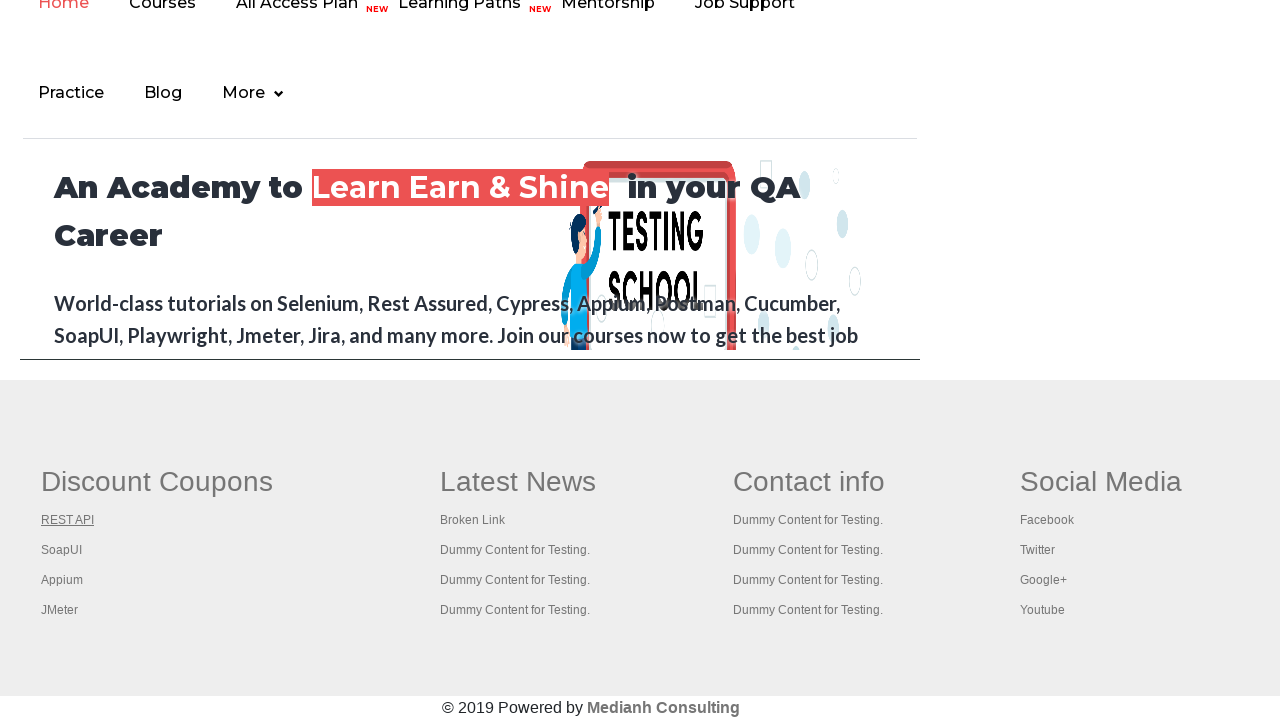

New tab loaded with title: REST API Tutorial
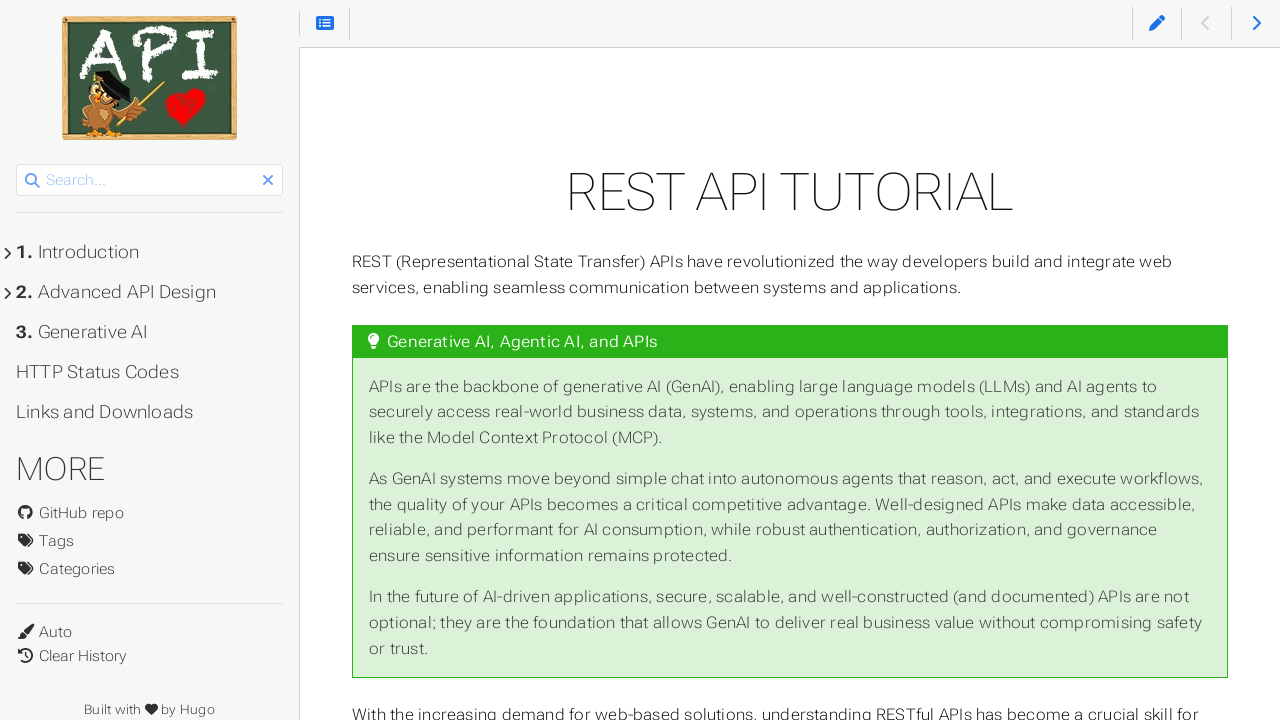

Closed new tab for link 'REST API'
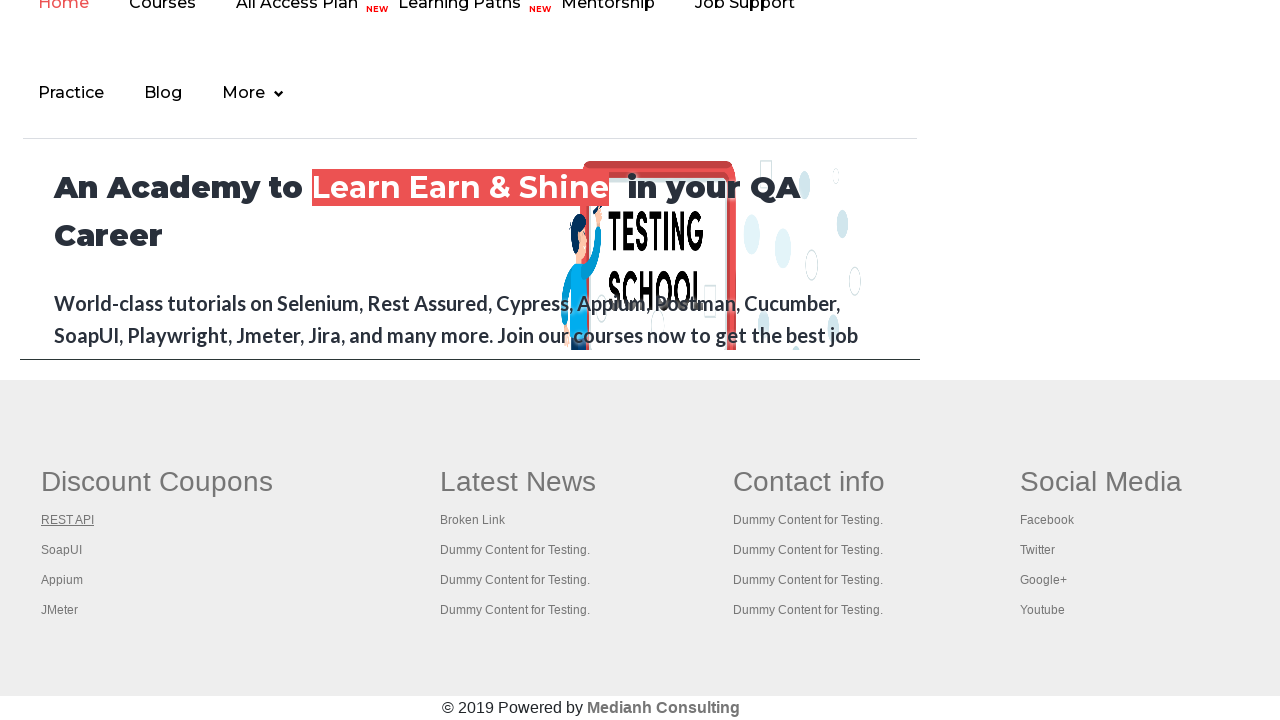

Processing first section link 2: SoapUI
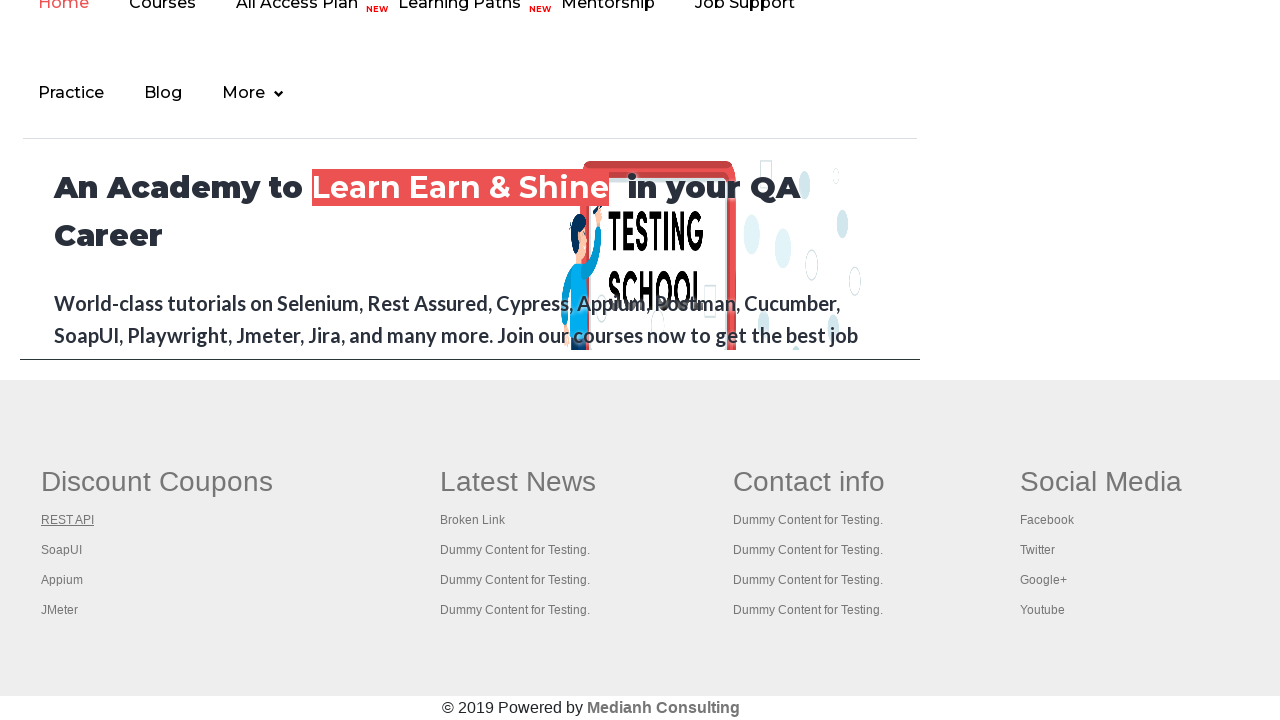

Opened link 'SoapUI' in new tab at (62, 550) on xpath=//div[@id='gf-BIG']/descendant::td[1]/ul/li/a >> nth=1
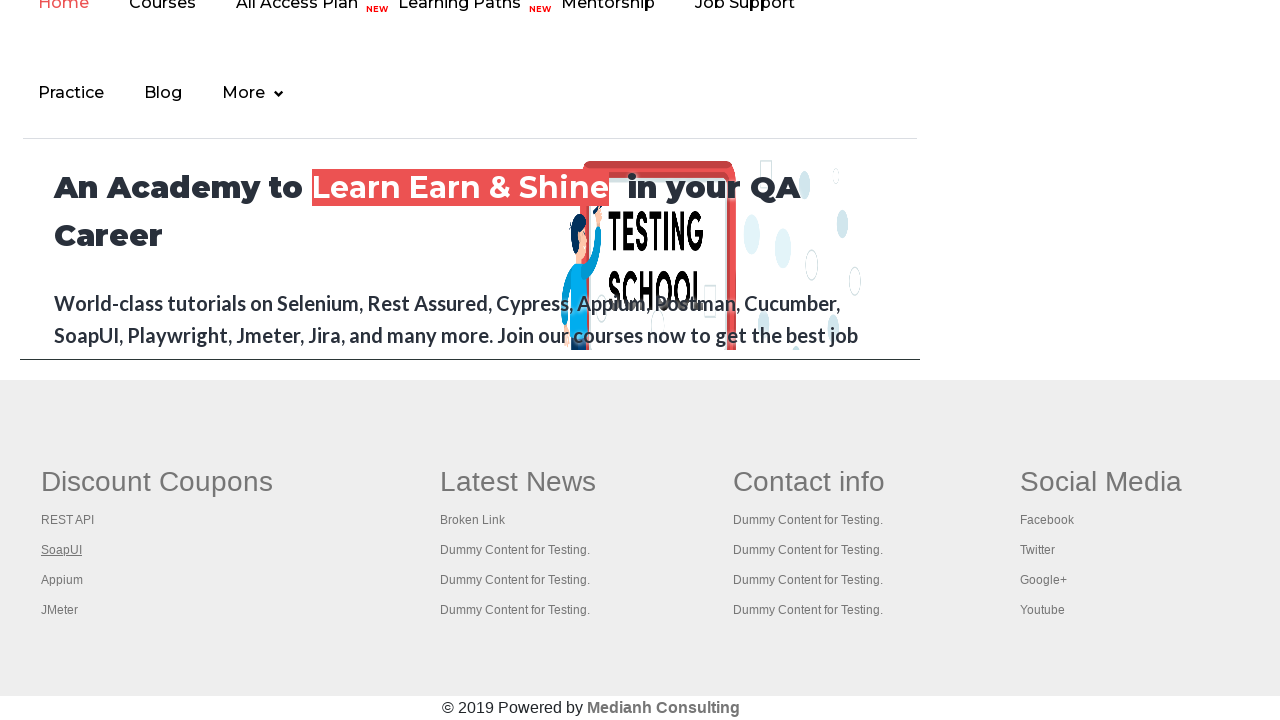

New tab loaded with title: The World’s Most Popular API Testing Tool | SoapUI
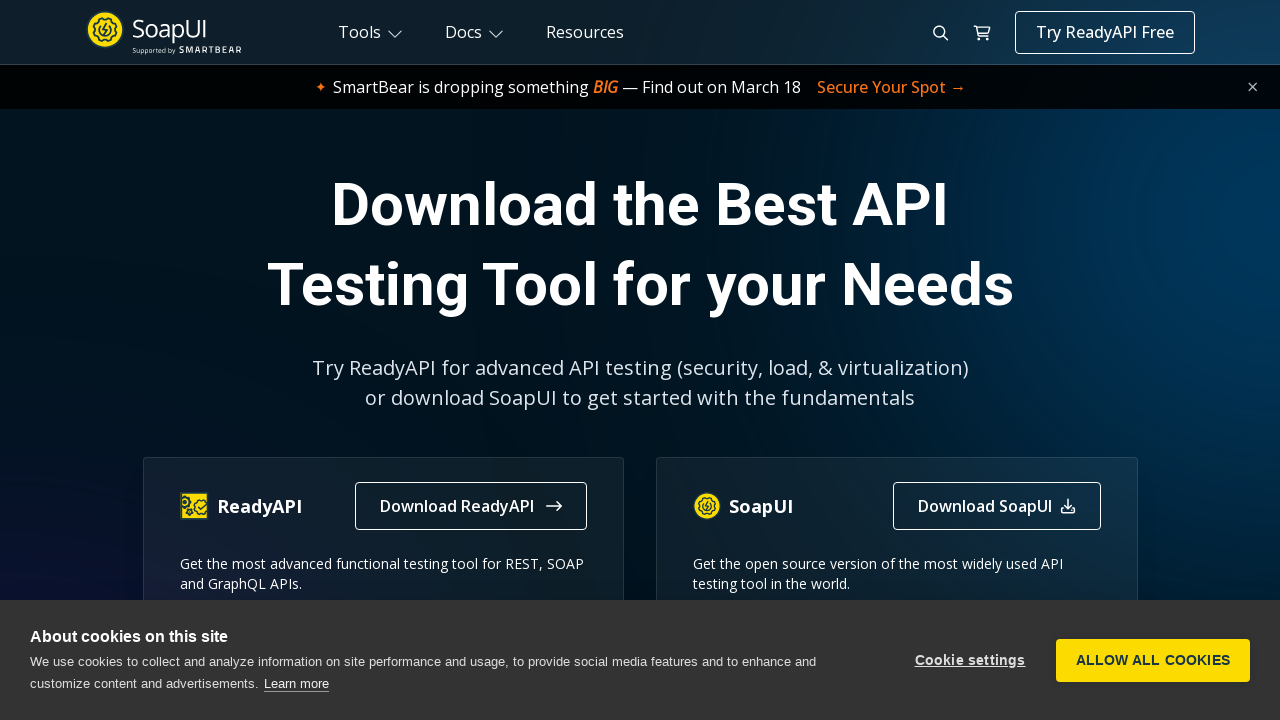

Closed new tab for link 'SoapUI'
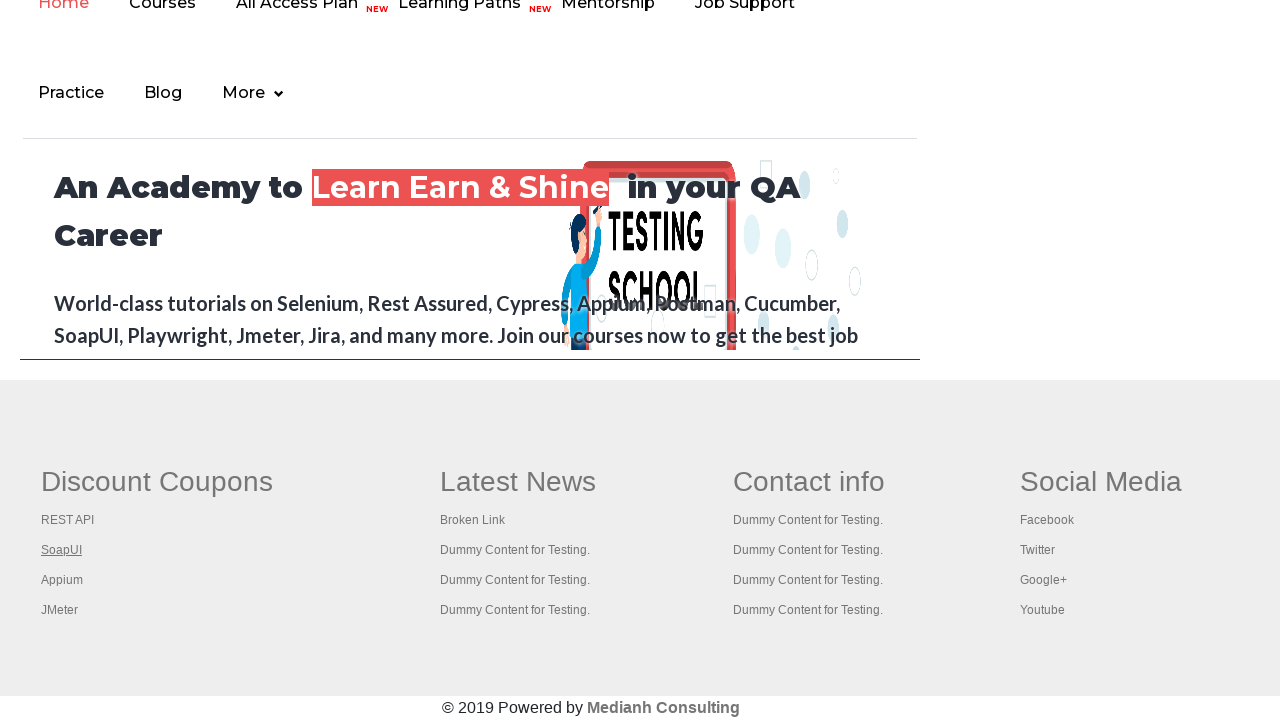

Processing first section link 3: Appium
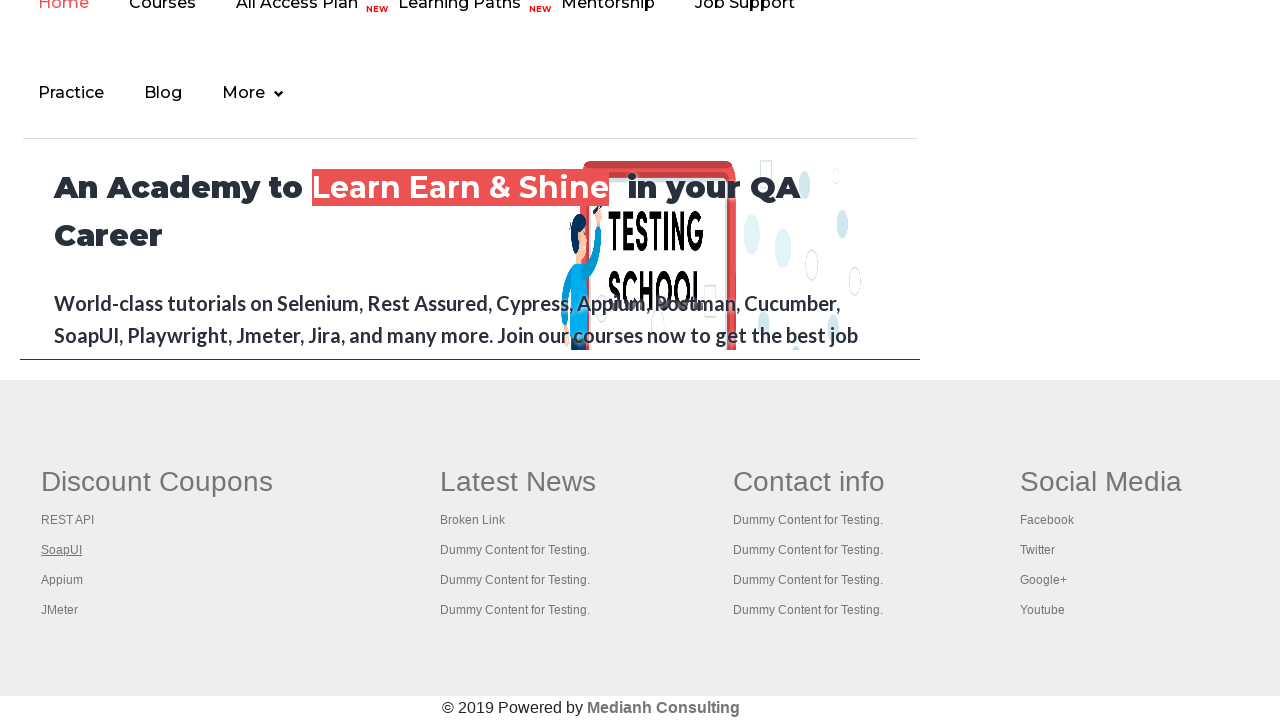

Opened link 'Appium' in new tab at (62, 580) on xpath=//div[@id='gf-BIG']/descendant::td[1]/ul/li/a >> nth=2
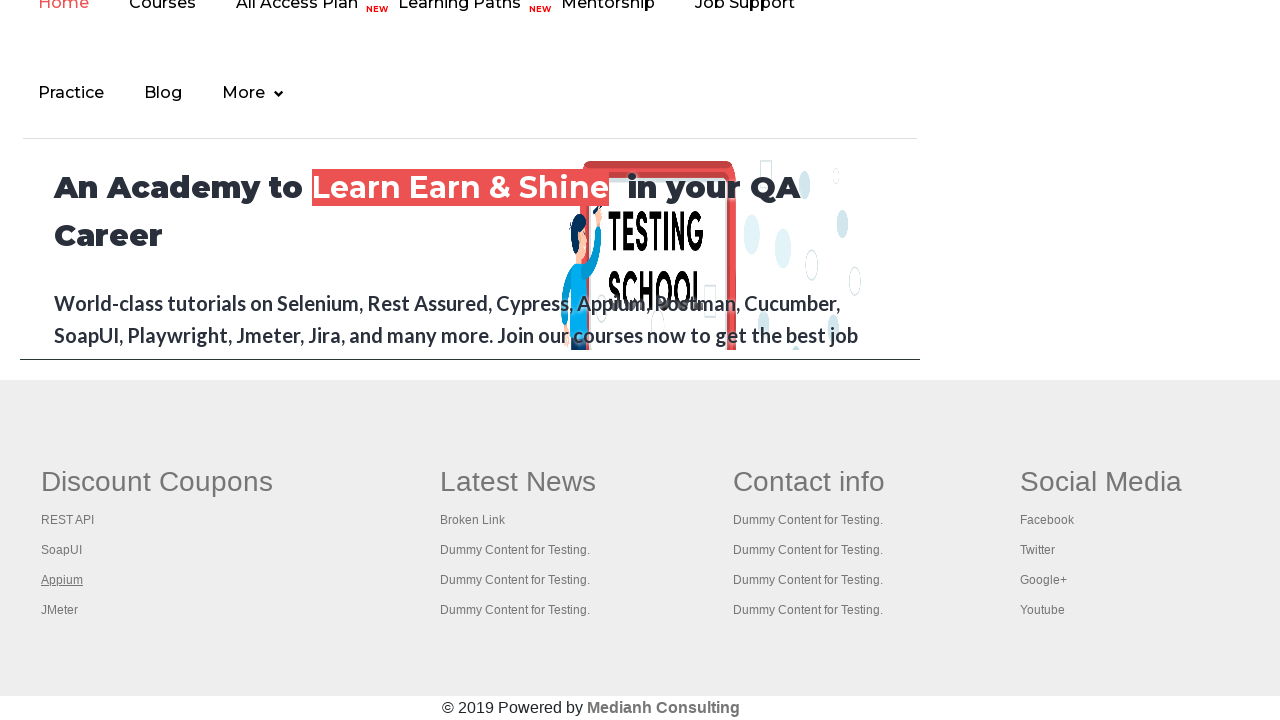

New tab loaded with title: 
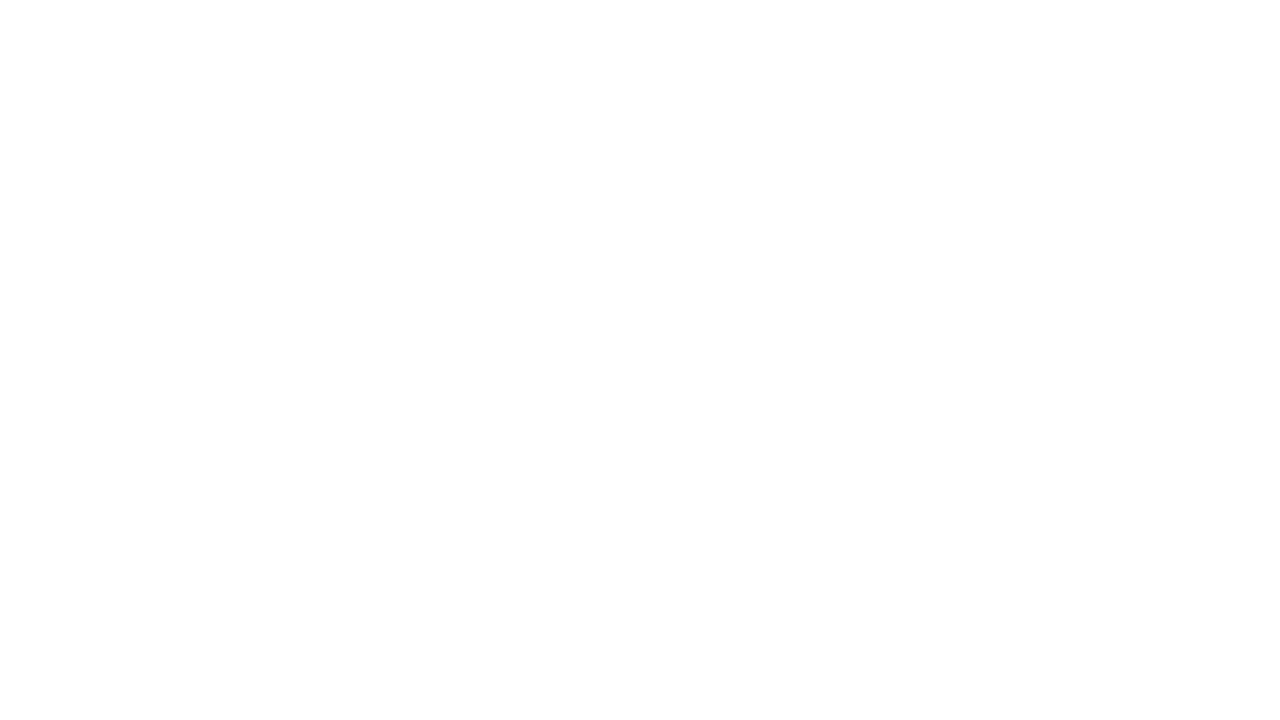

Closed new tab for link 'Appium'
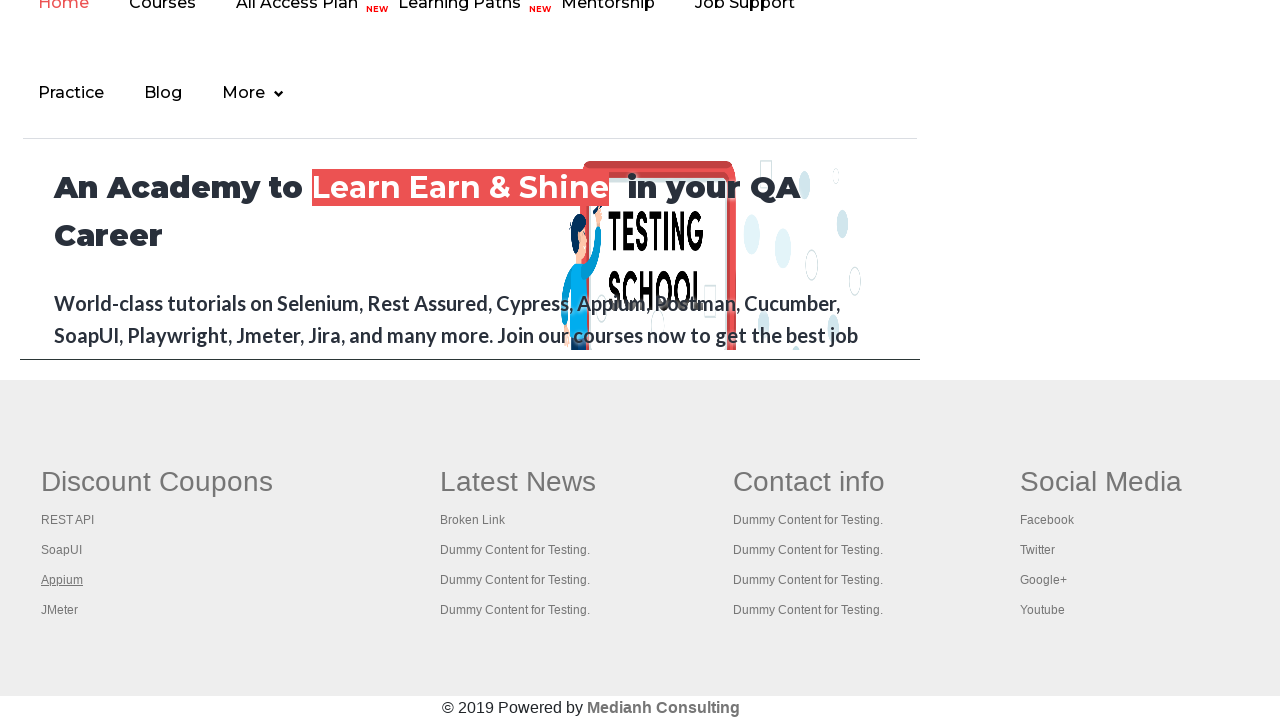

Processing first section link 4: JMeter
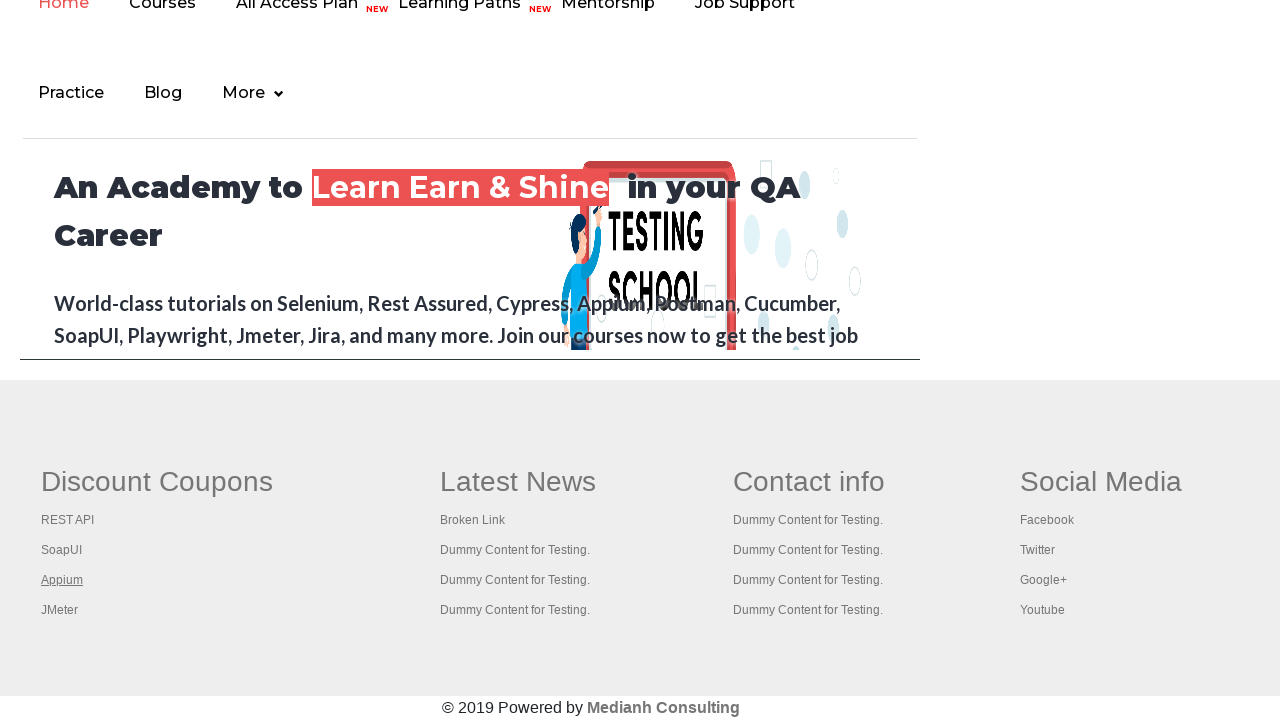

Opened link 'JMeter' in new tab at (60, 610) on xpath=//div[@id='gf-BIG']/descendant::td[1]/ul/li/a >> nth=3
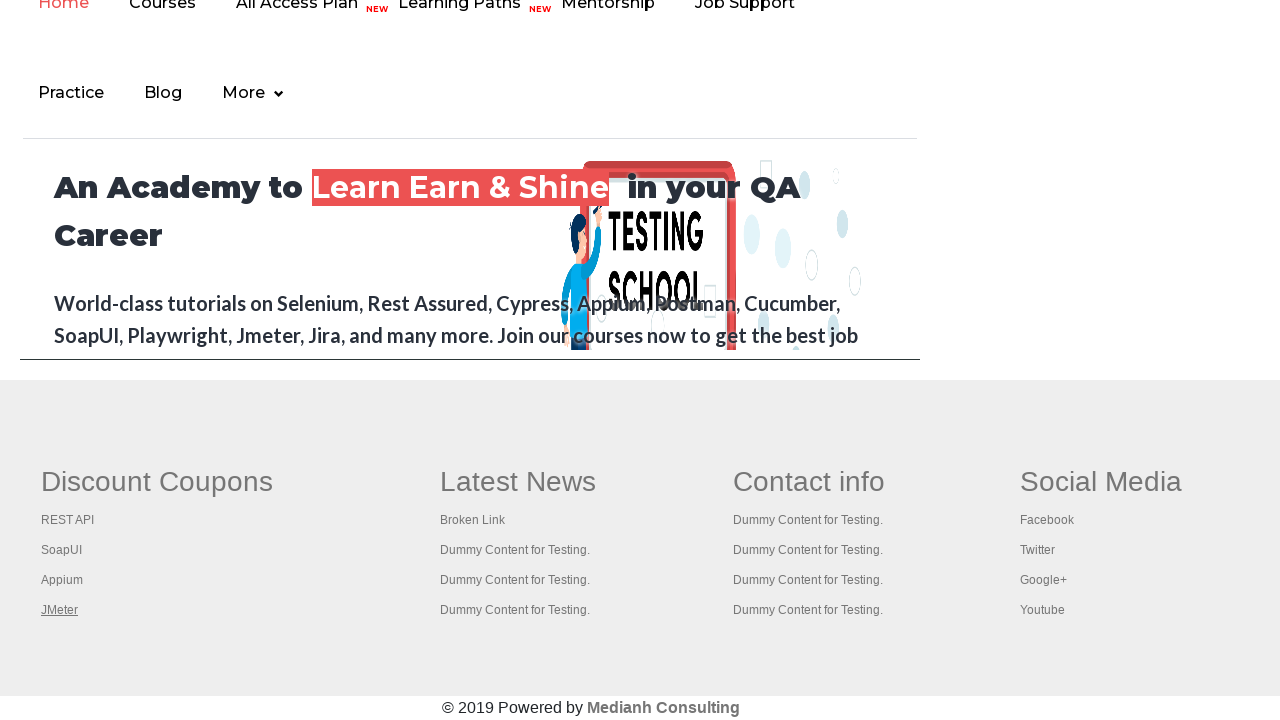

New tab loaded with title: Apache JMeter - Apache JMeter™
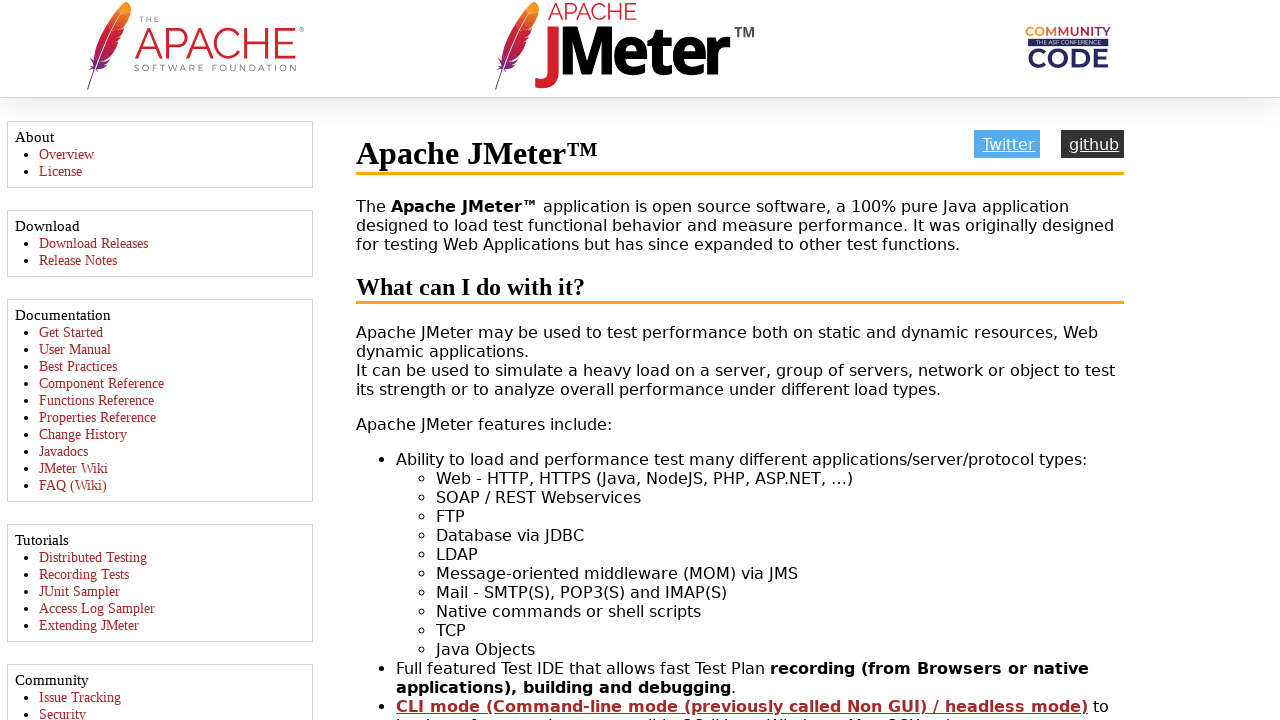

Closed new tab for link 'JMeter'
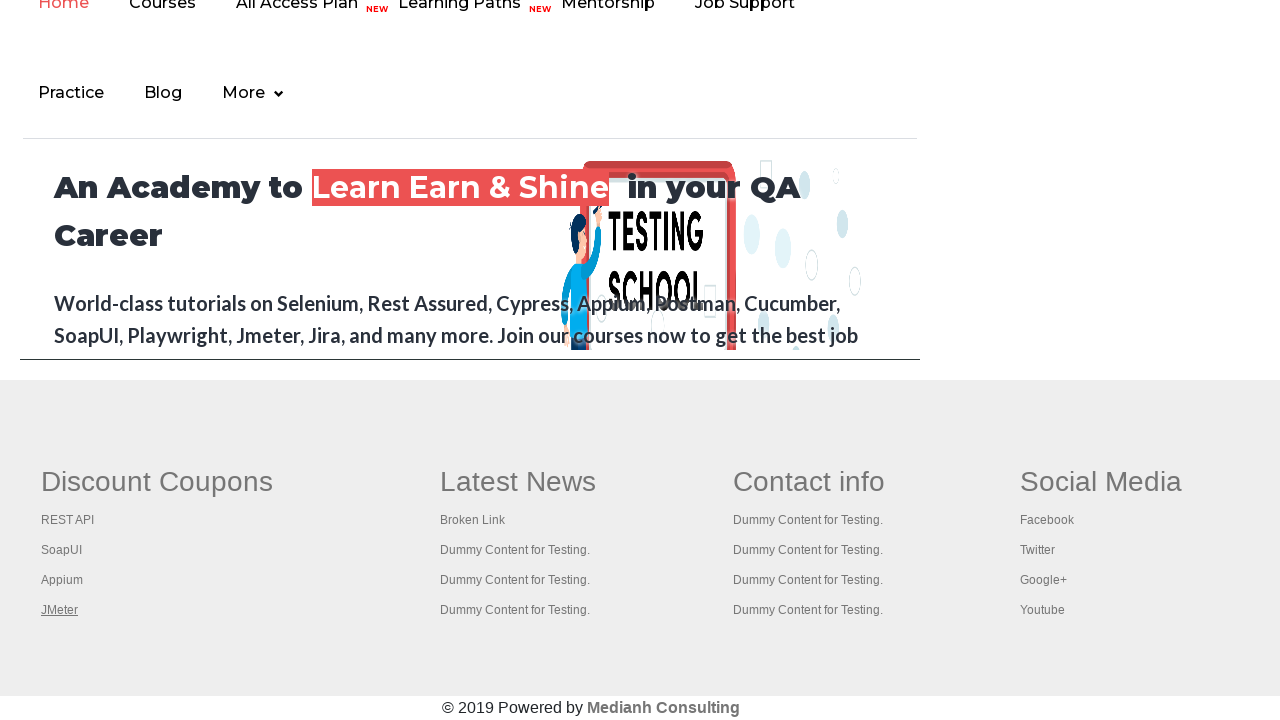

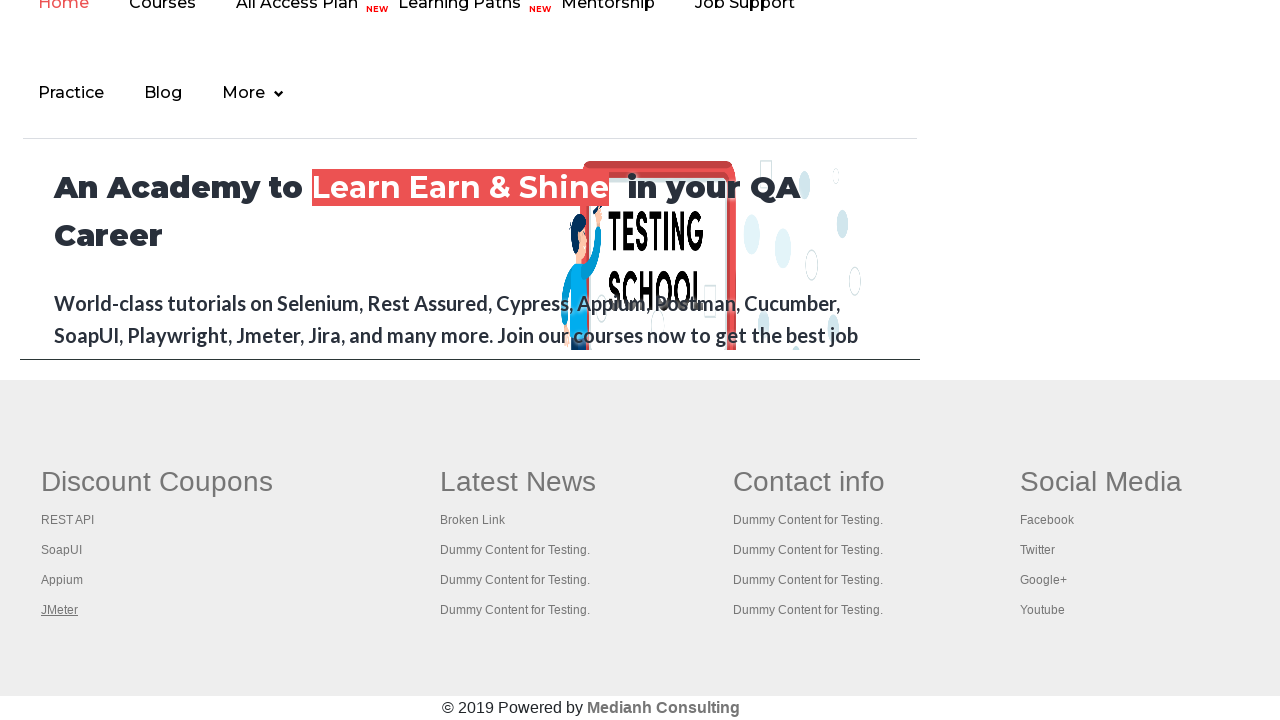